Navigates to the US Dollar Index advanced chart page on Investing.com and verifies that the price element is displayed.

Starting URL: https://www.investing.com/currencies/us-dollar-index-advanced-chart

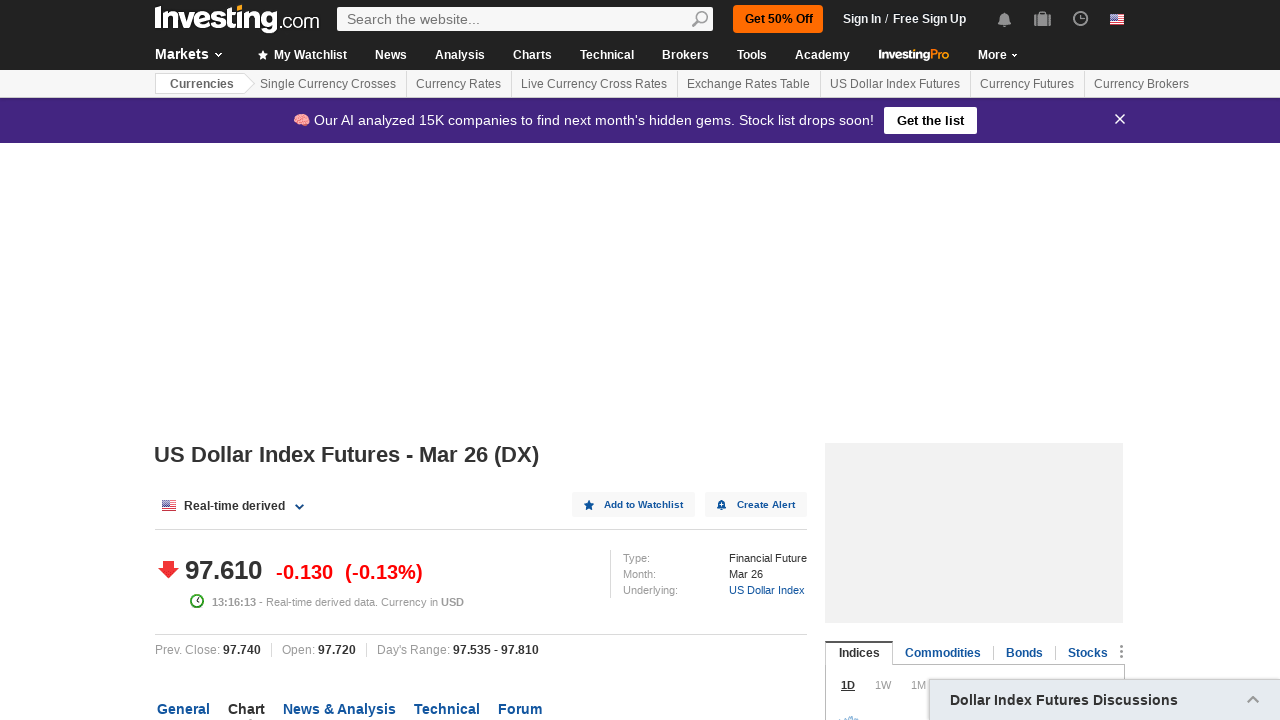

Navigated to US Dollar Index advanced chart page on Investing.com
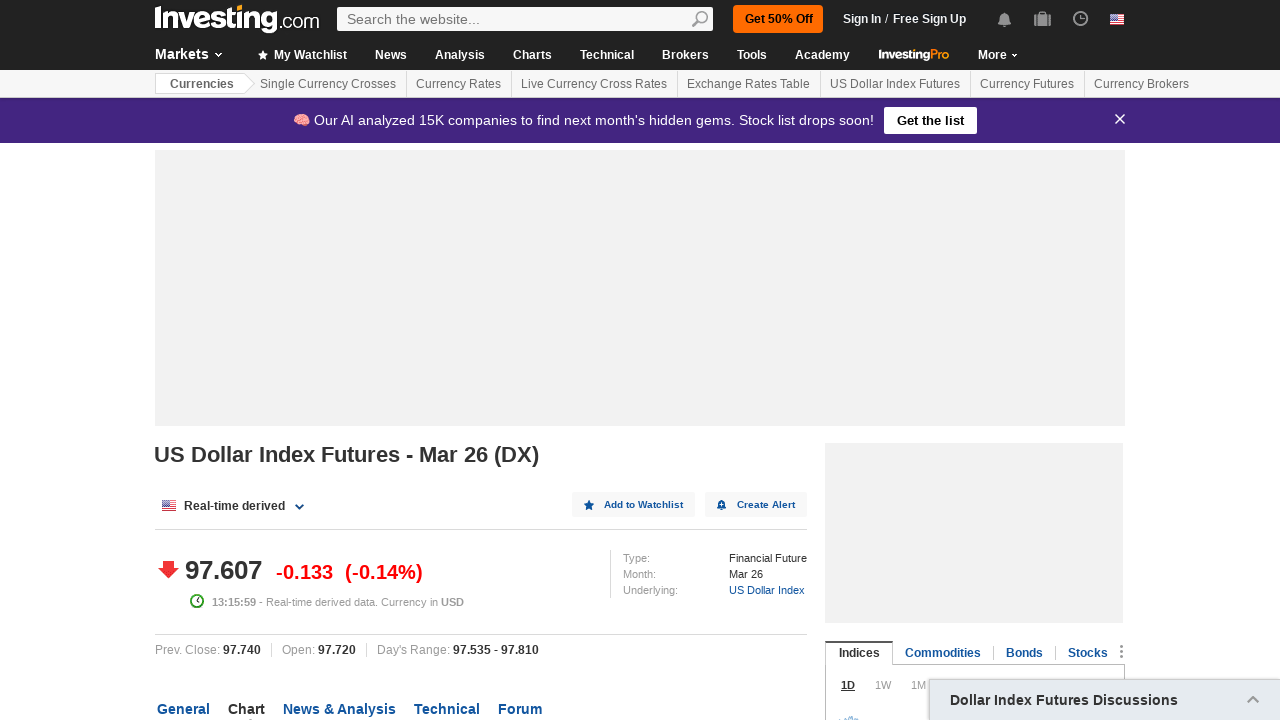

Price element loaded and is visible on the chart
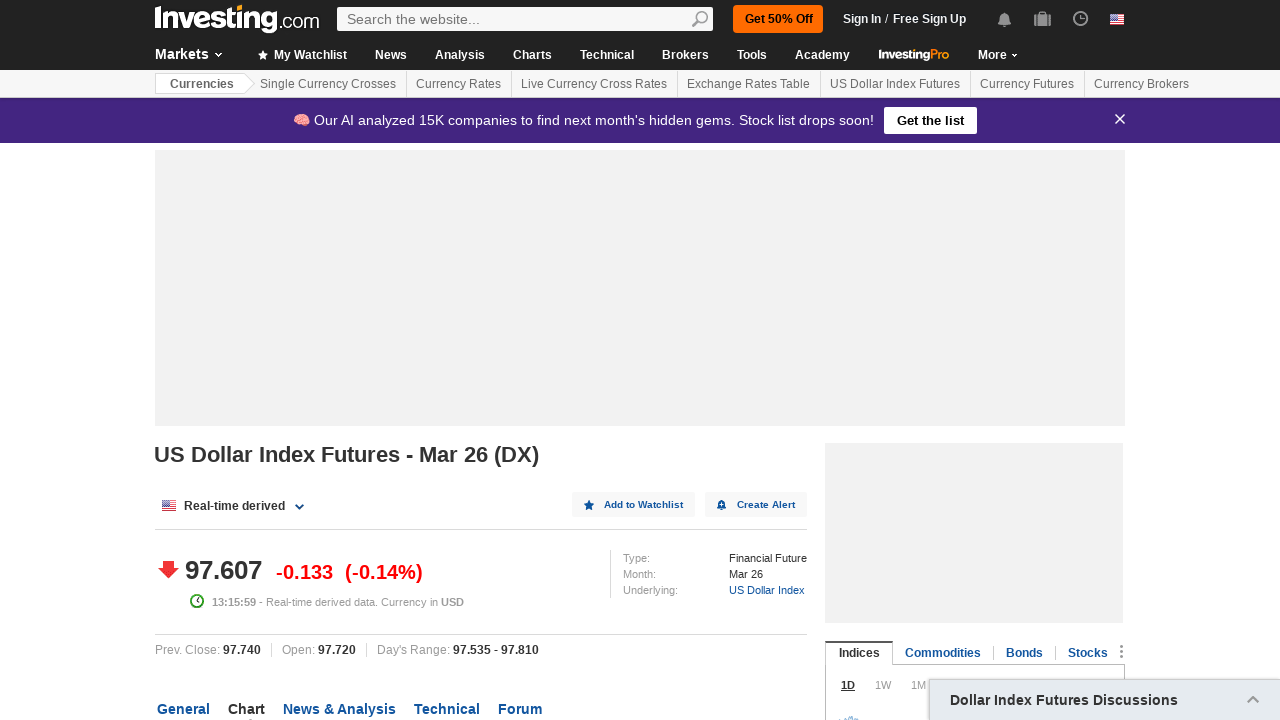

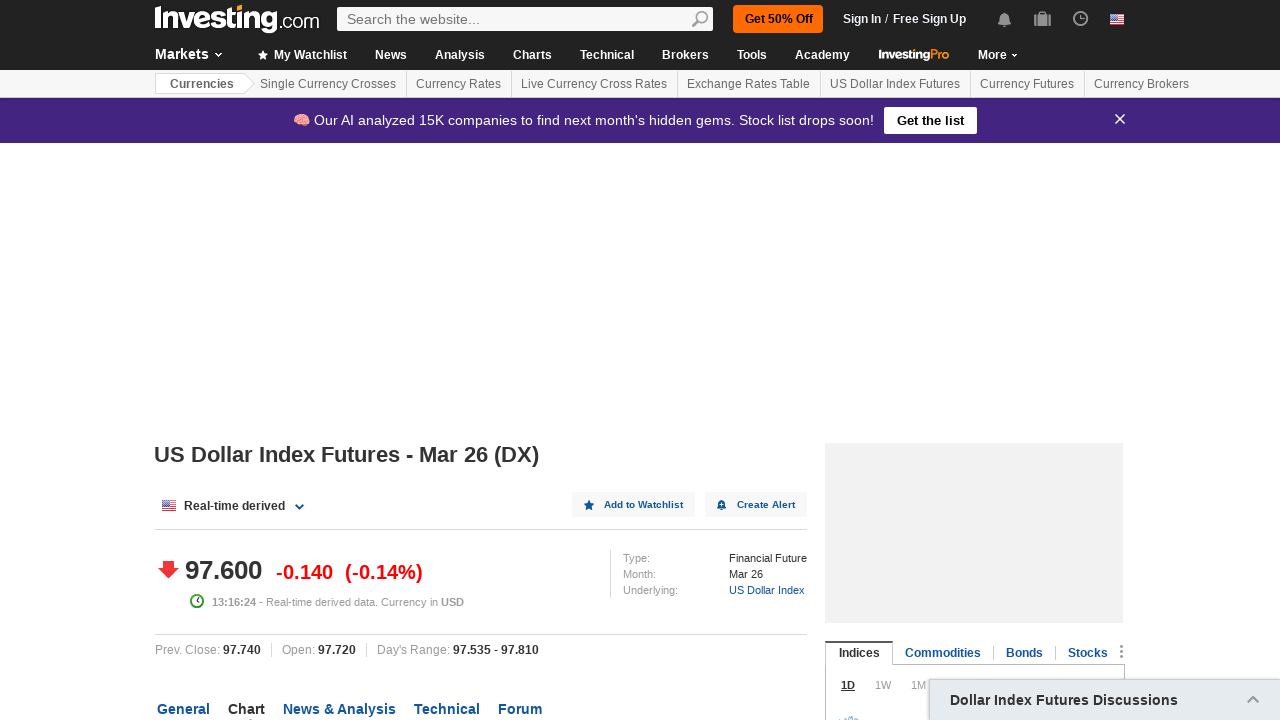